Tests click and hold interaction by performing a click-and-hold action on a circle element and then releasing it

Starting URL: https://demoapps.qspiders.com/ui/clickHold?sublist=0

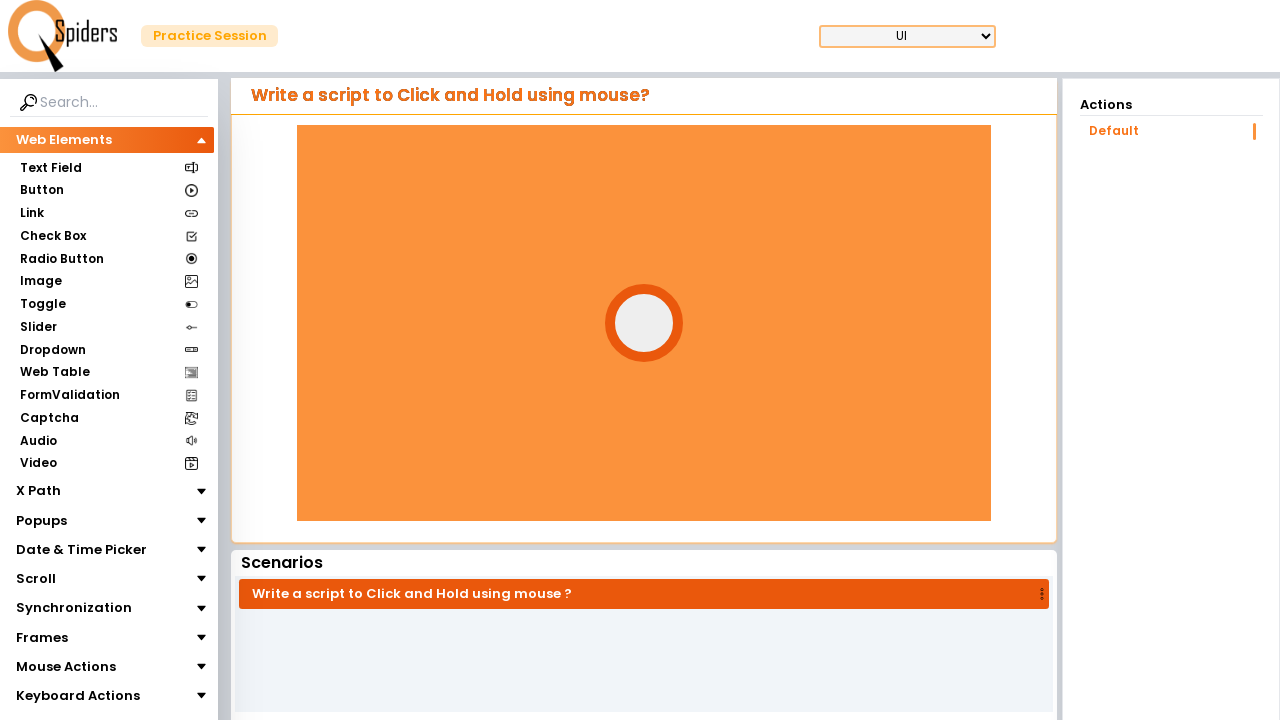

Located the circle element
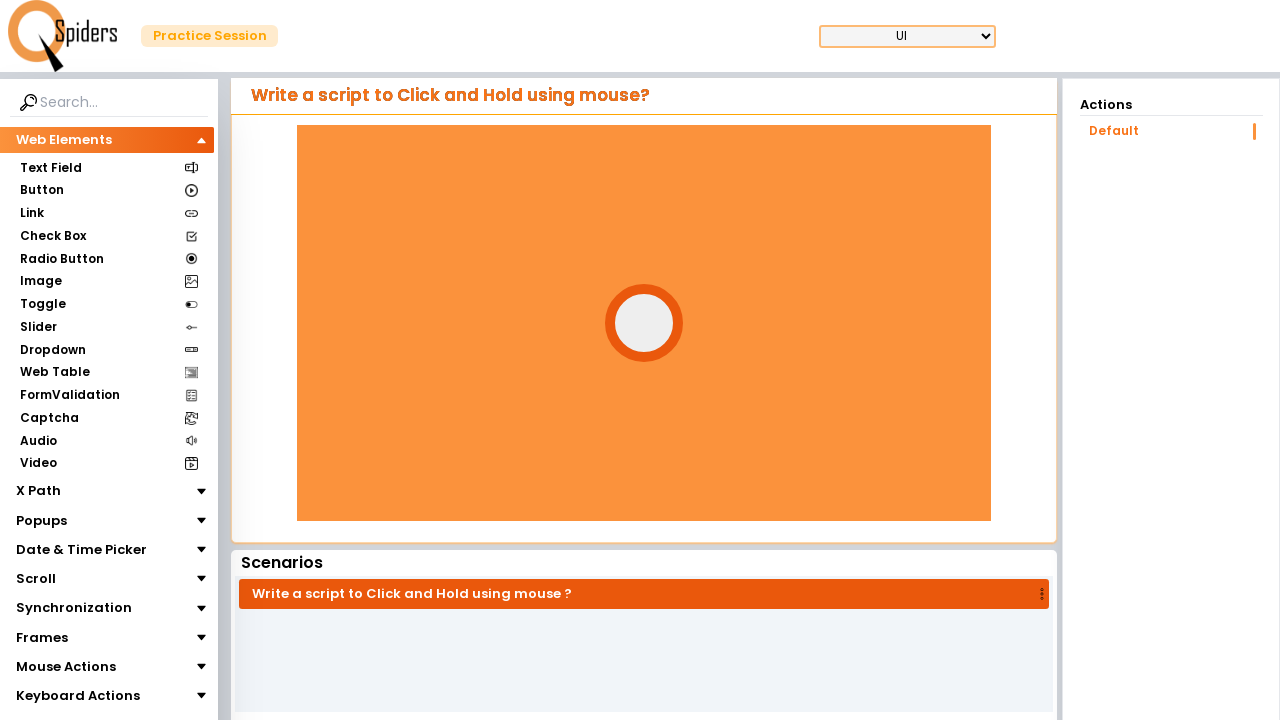

Hovered over the circle element at (644, 323) on #circle
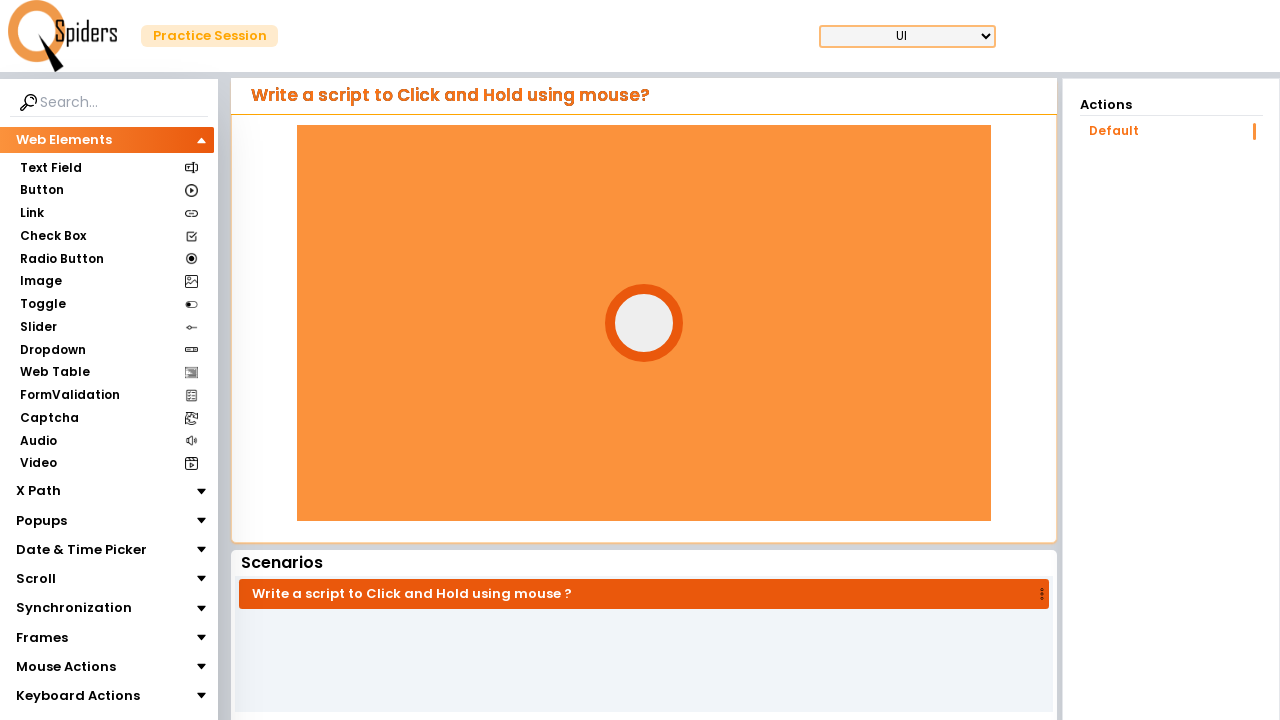

Pressed down mouse button on the circle at (644, 323)
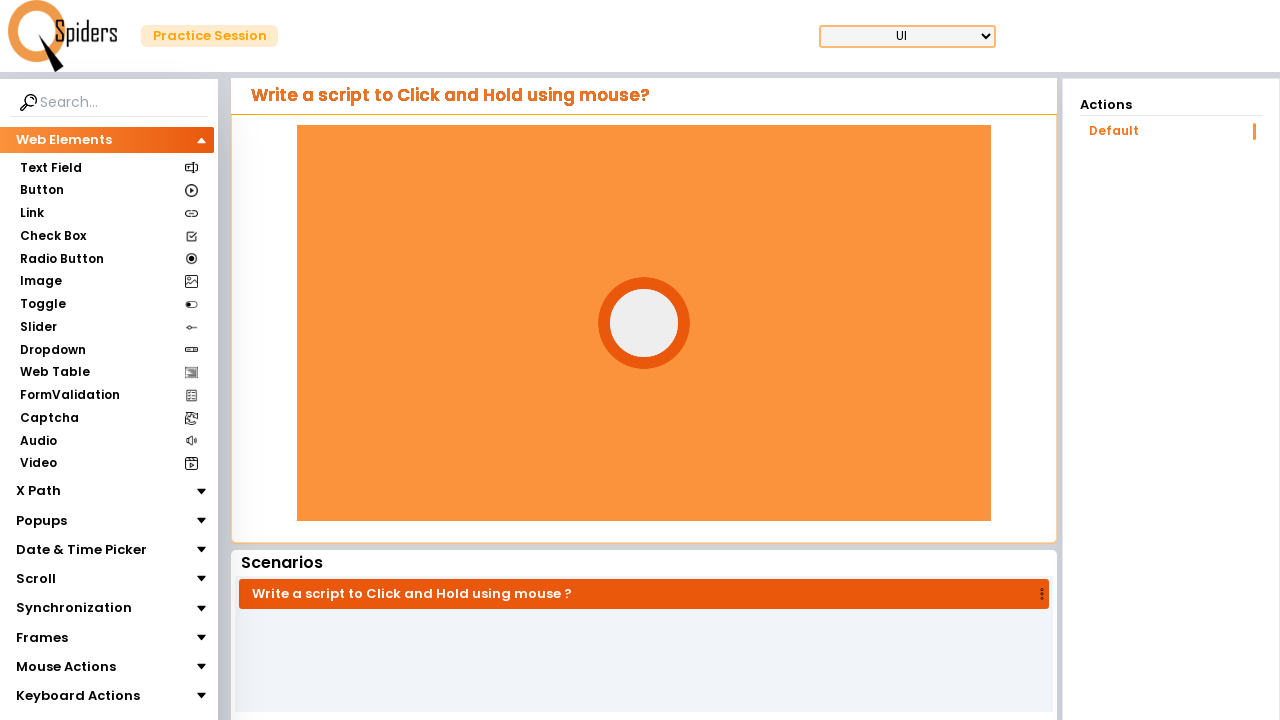

Held mouse button down for 2 seconds
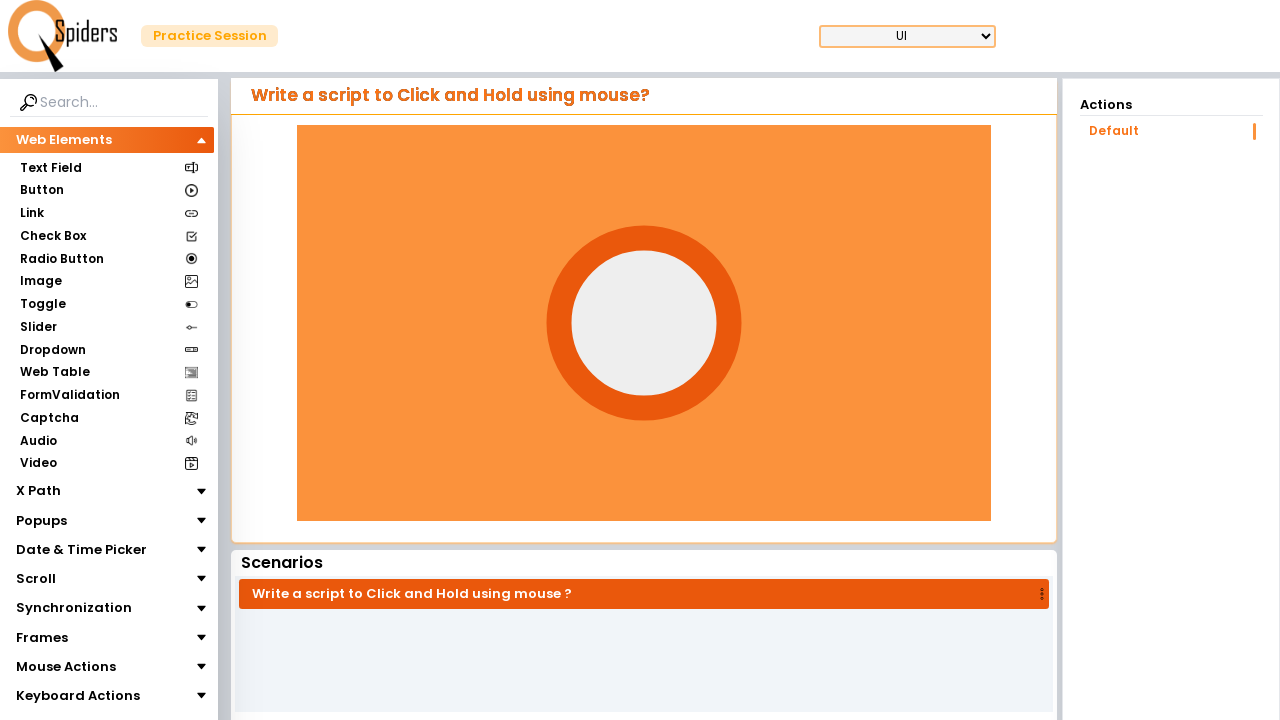

Released mouse button to complete click-and-hold action at (644, 323)
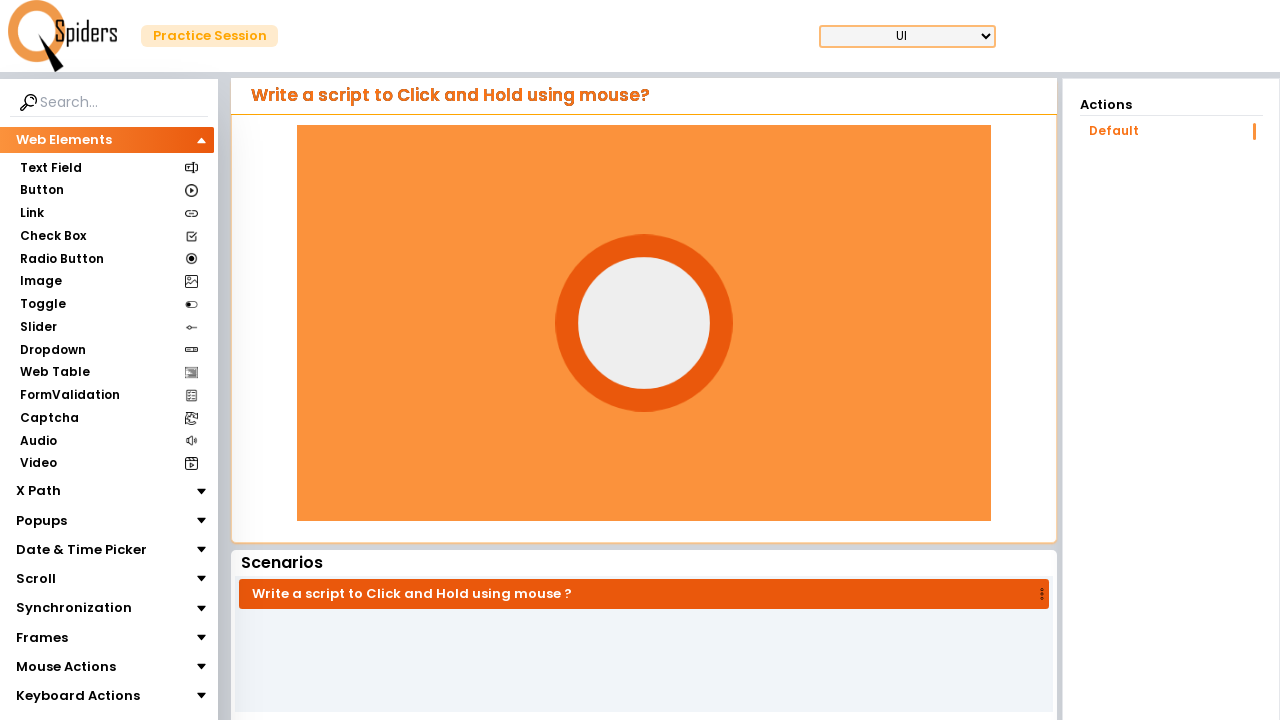

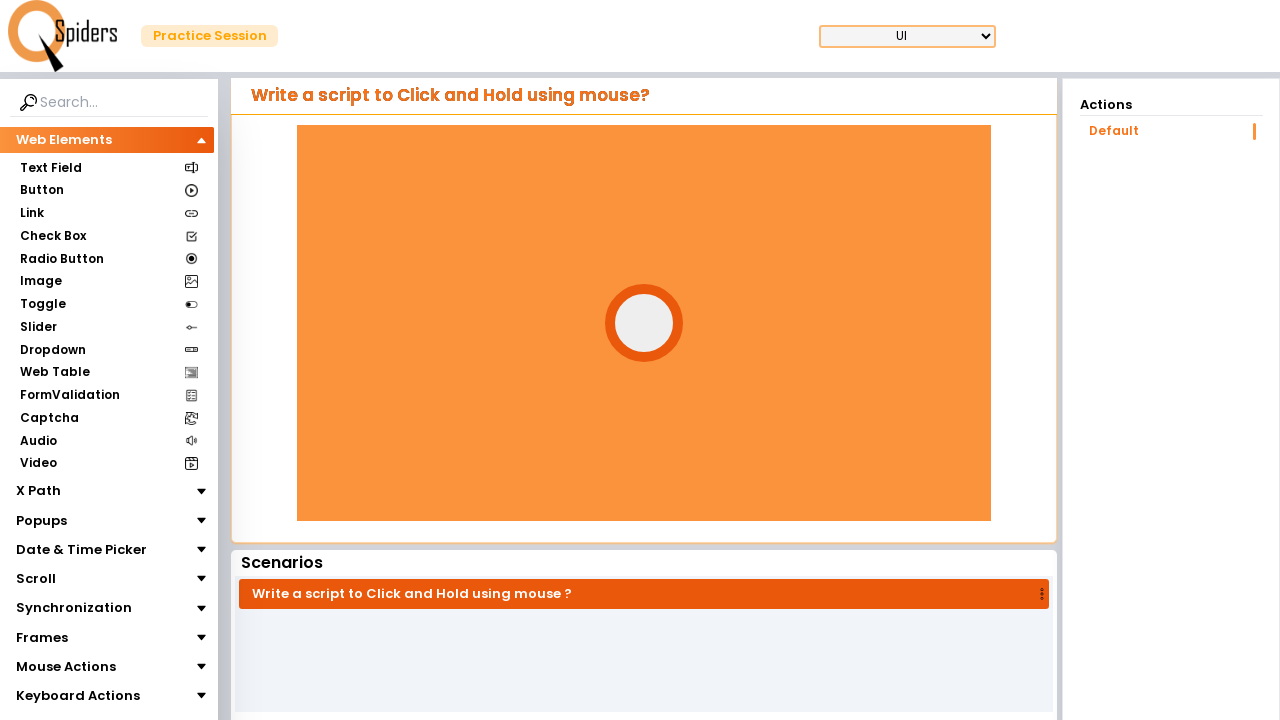